Tests dropdown select functionality by clicking on the select element and choosing an option

Starting URL: https://bonigarcia.dev/selenium-webdriver-java/web-form.html

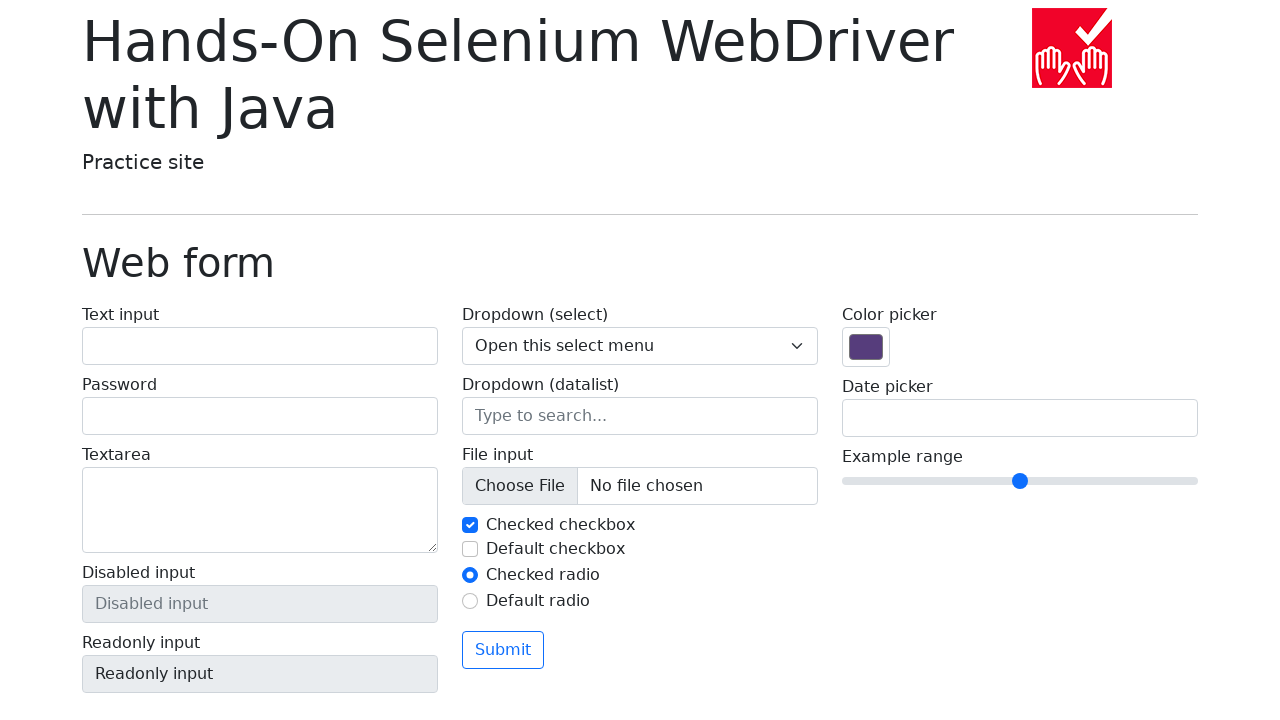

Clicked on the dropdown select element at (640, 346) on select[name='my-select']
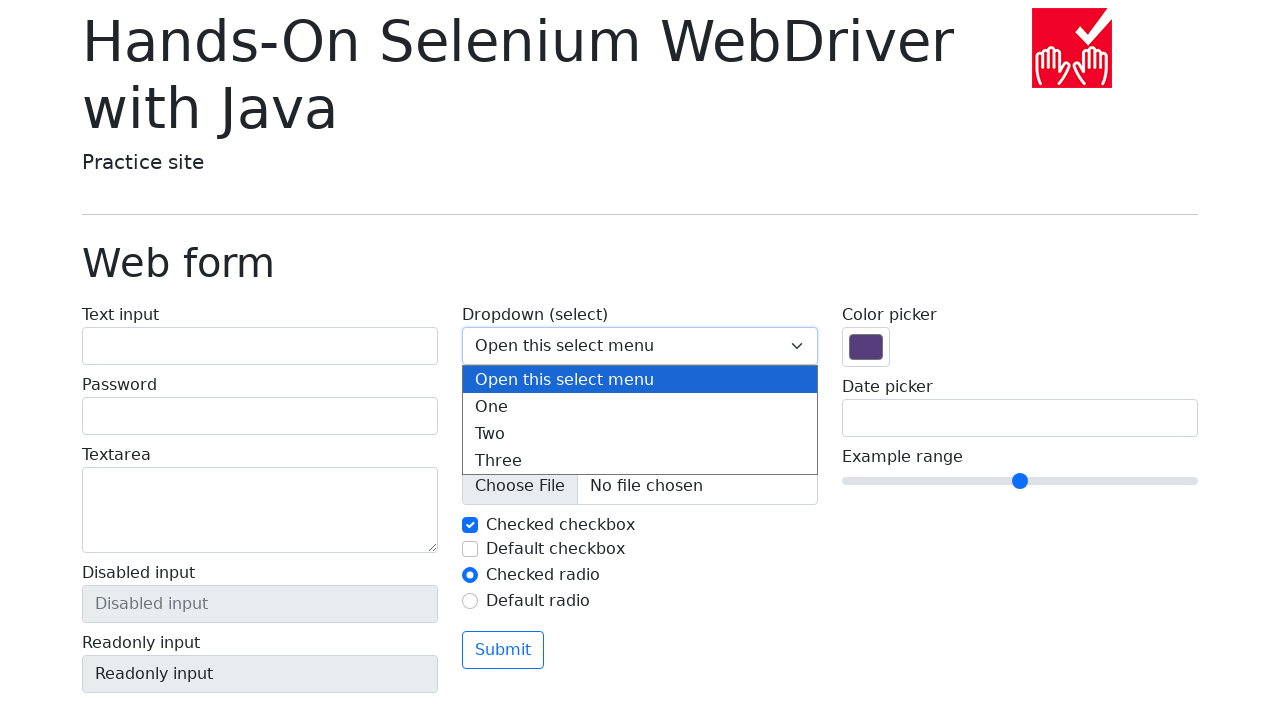

Selected 'Two' option from the dropdown on select[name='my-select']
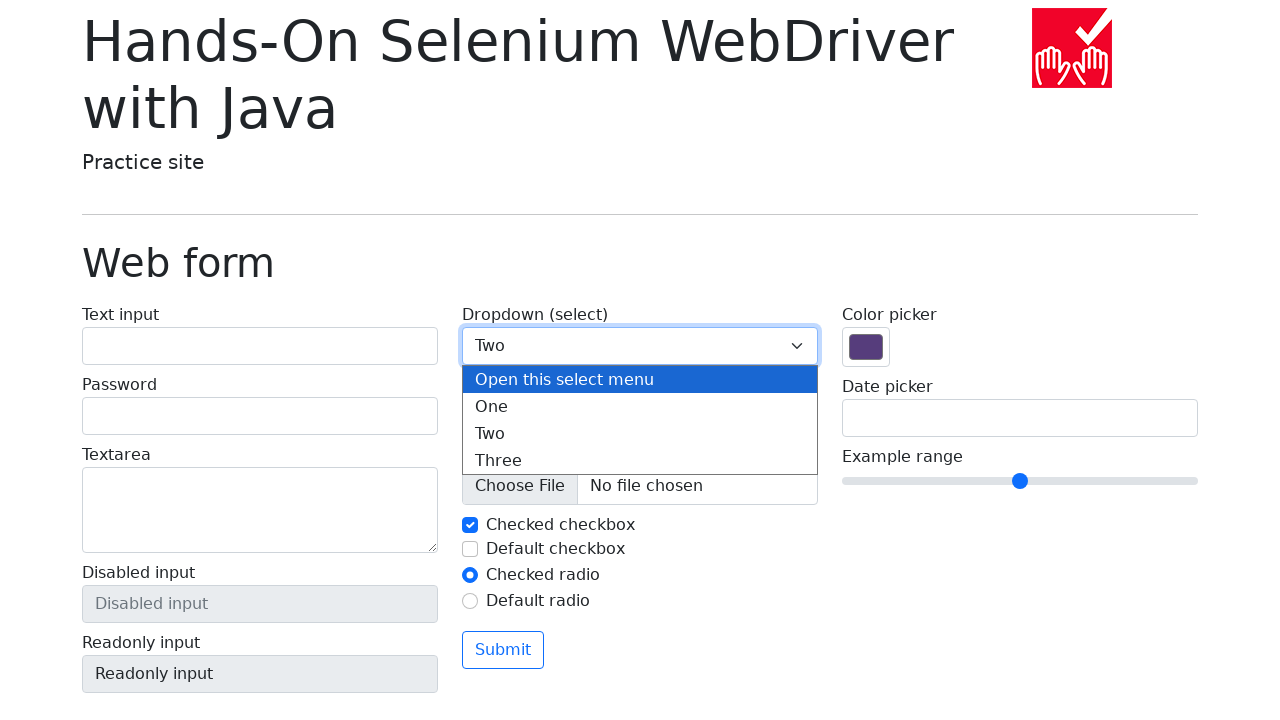

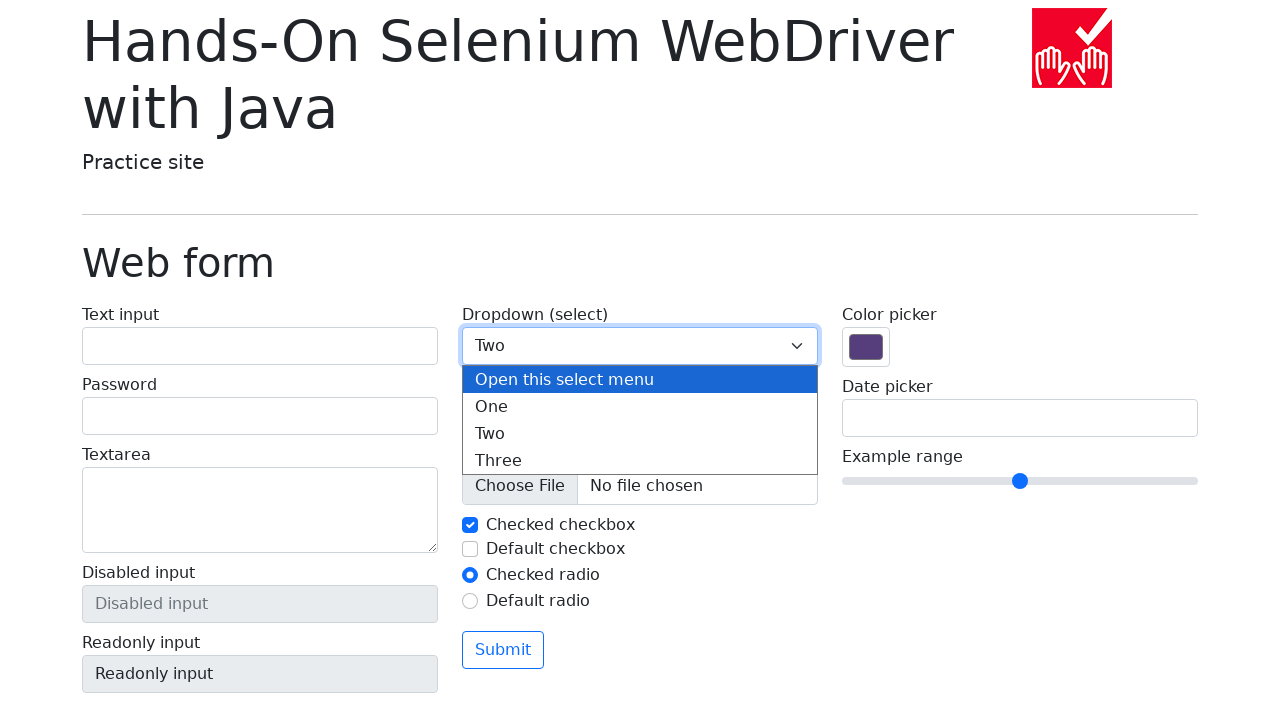